Tests opting out of A/B tests by adding an Optimizely opt-out cookie before visiting the A/B test page.

Starting URL: http://the-internet.herokuapp.com

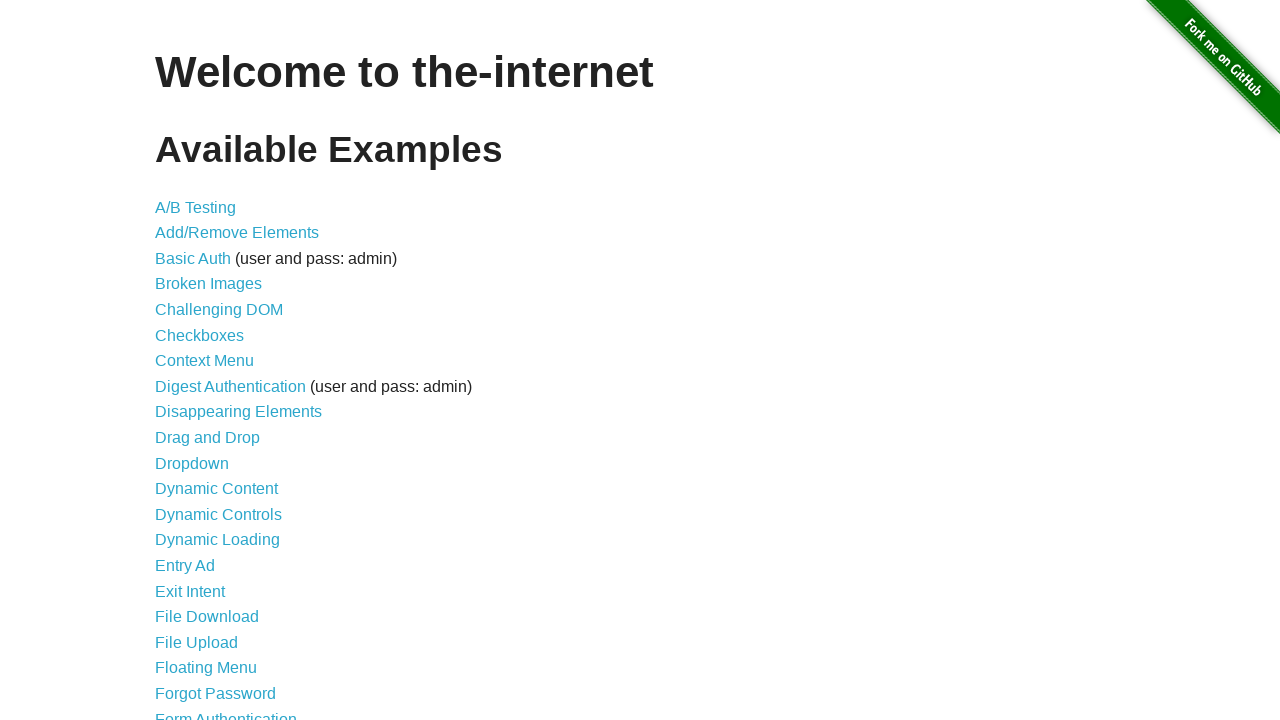

Added Optimizely opt-out cookie to context
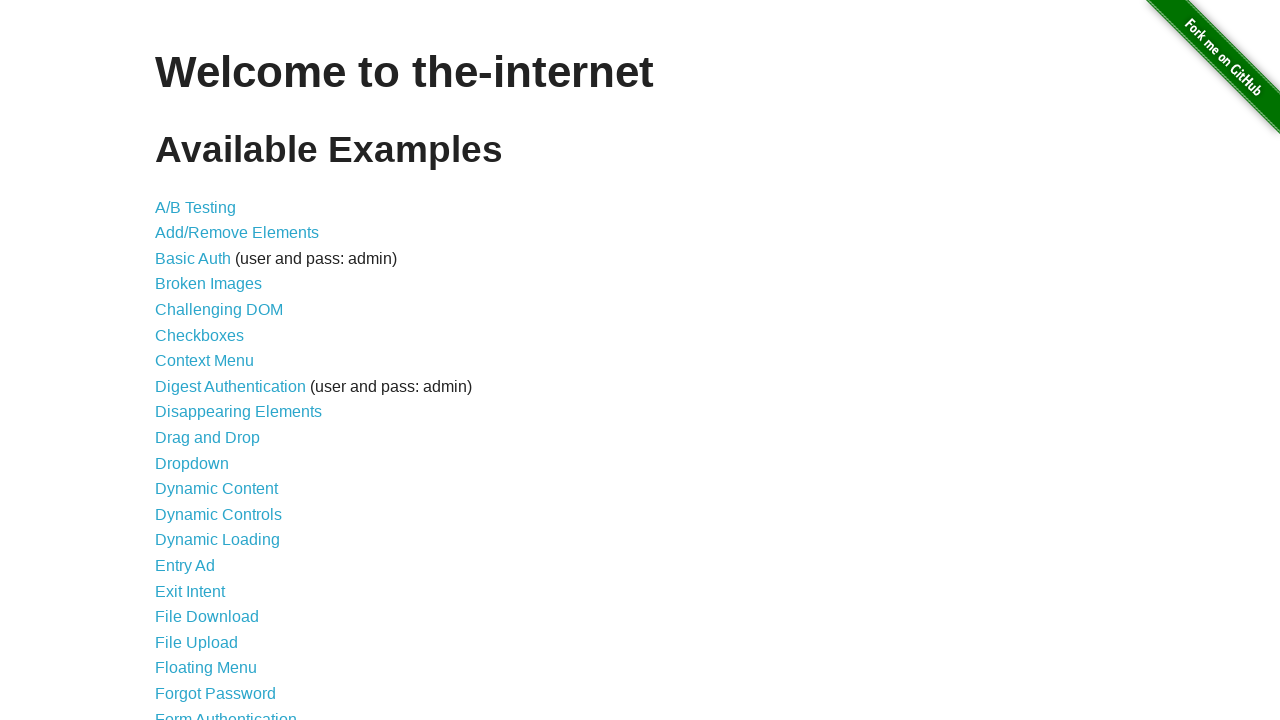

Navigated to A/B test page
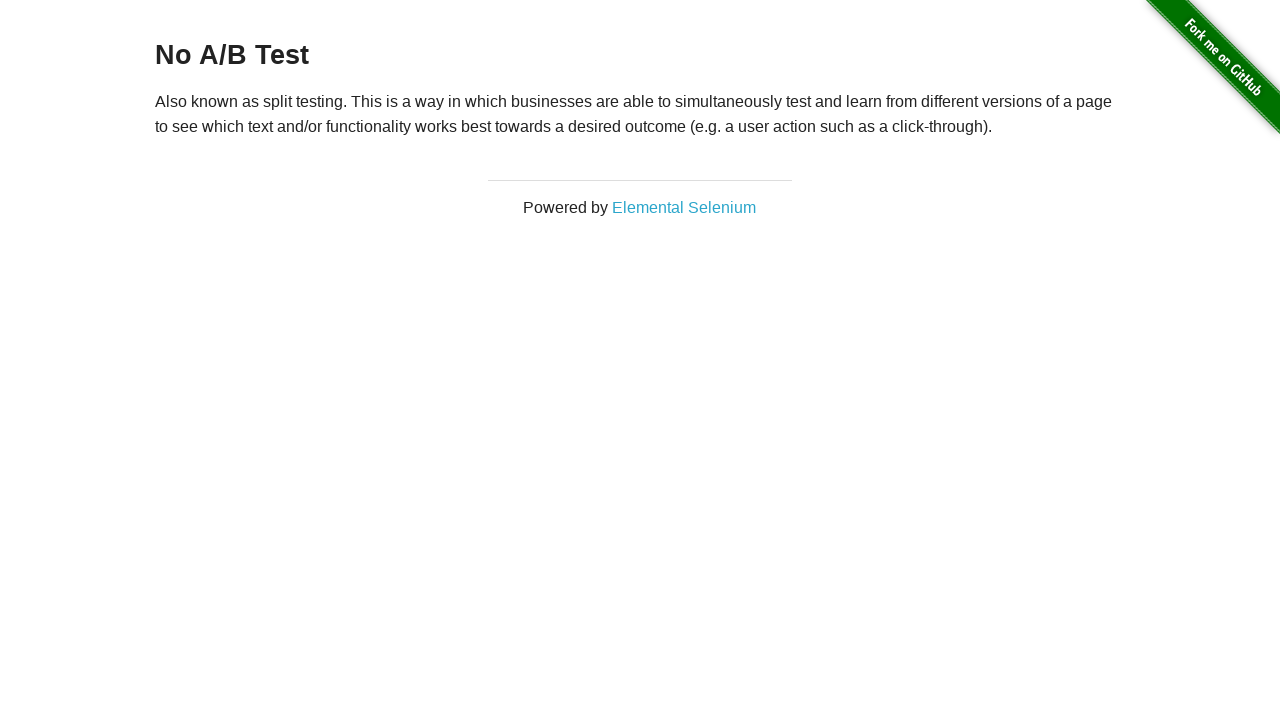

Retrieved heading text from page
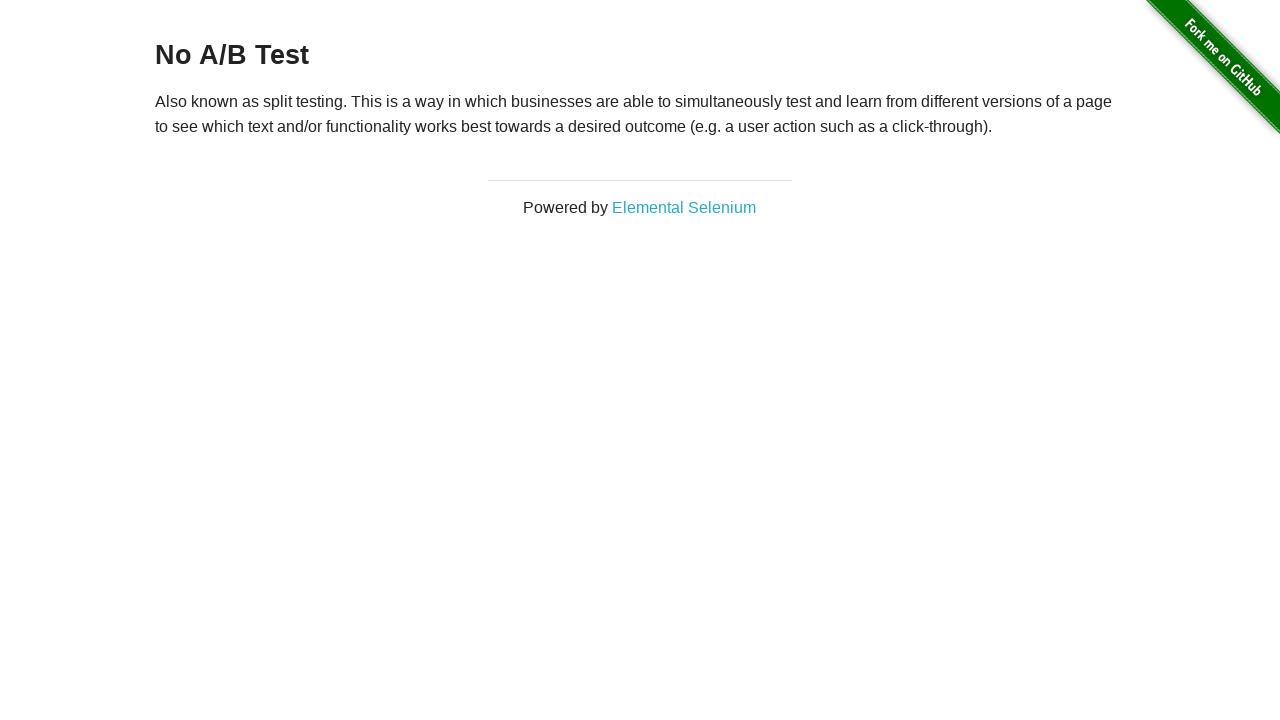

Verified that heading starts with 'No A/B Test', confirming opt-out was successful
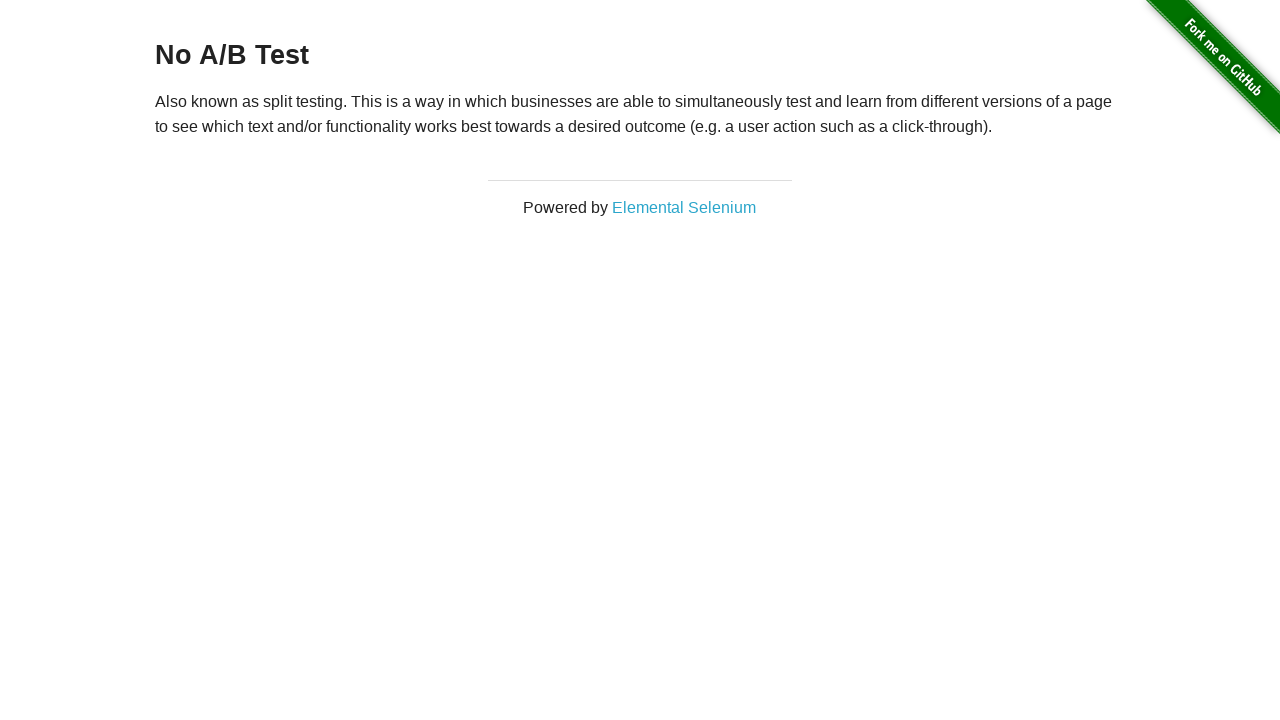

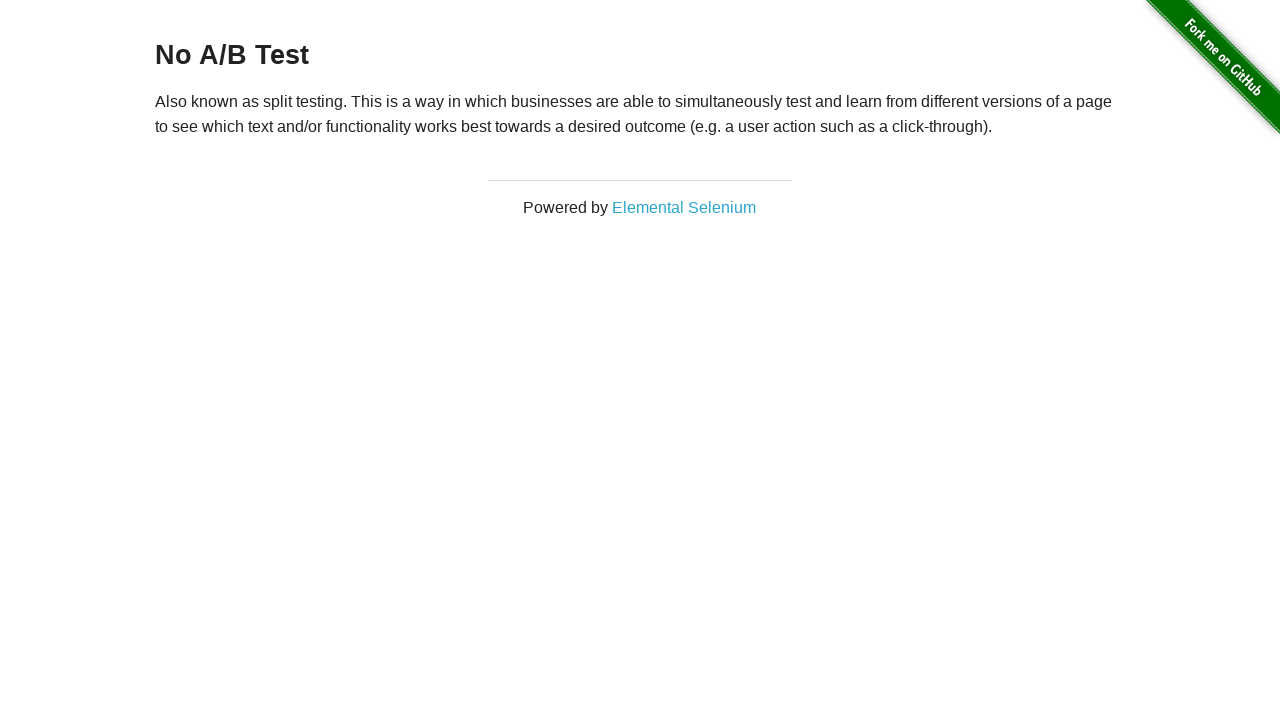